Tests modal dialog interaction by opening a modal and closing it with the close button

Starting URL: http://formy-project.herokuapp.com/modal

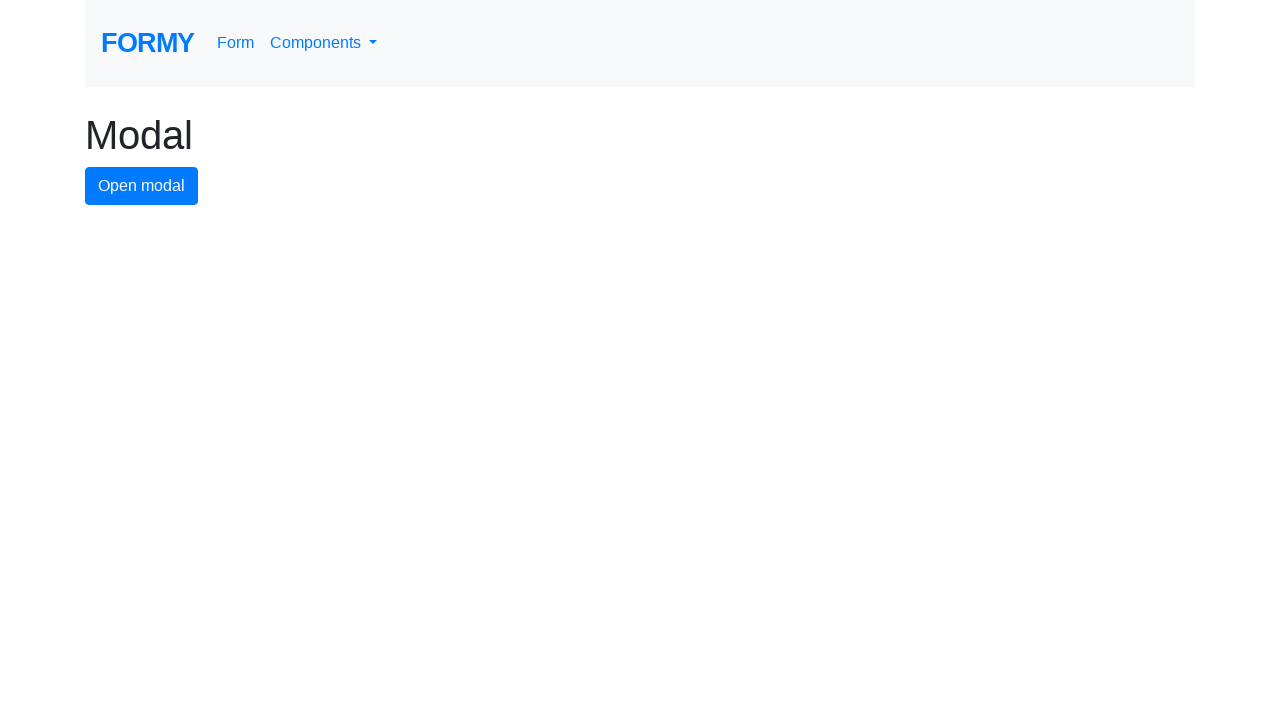

Clicked button to open modal dialog at (142, 186) on #modal-button
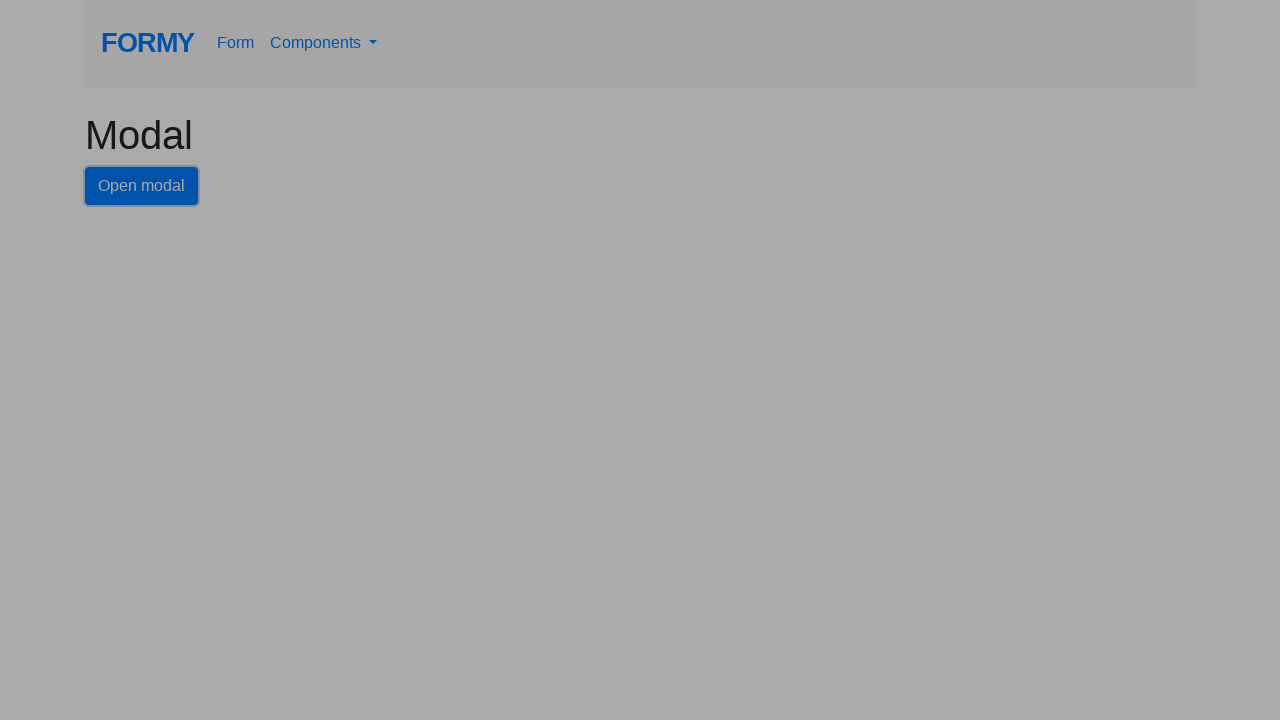

Modal dialog appeared with close button visible
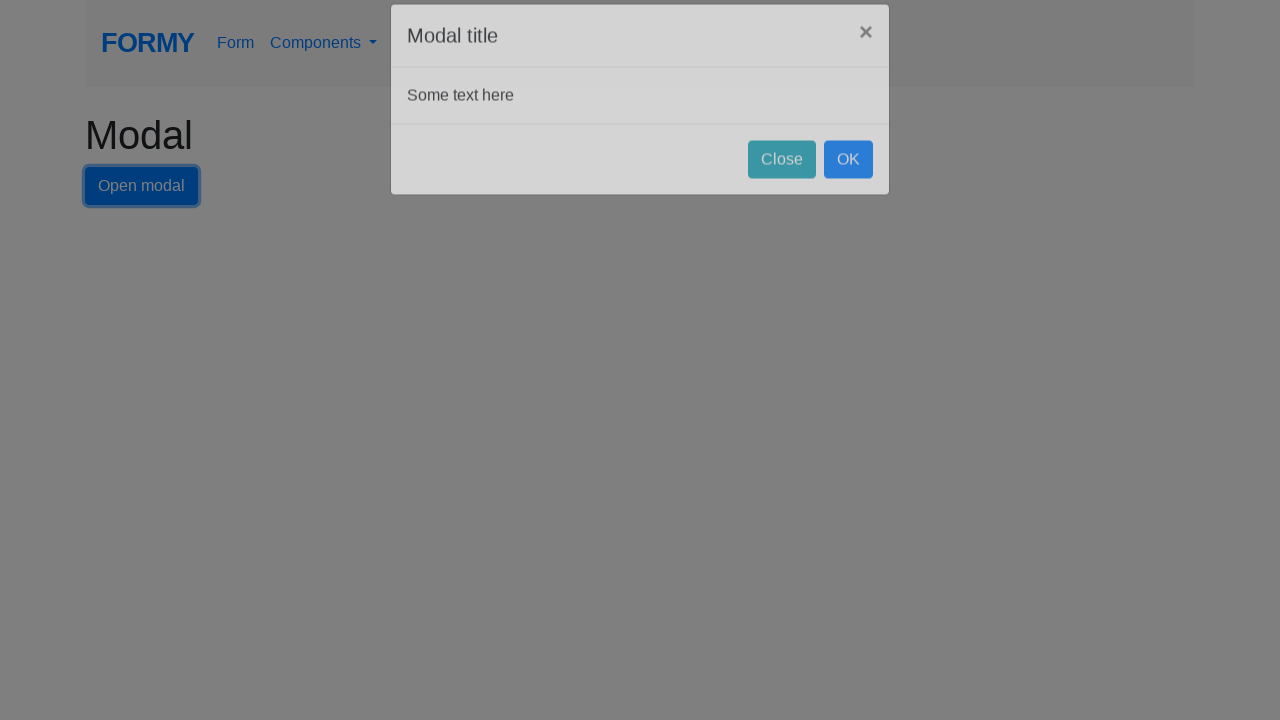

Clicked close button to dismiss modal at (782, 184) on #close-button
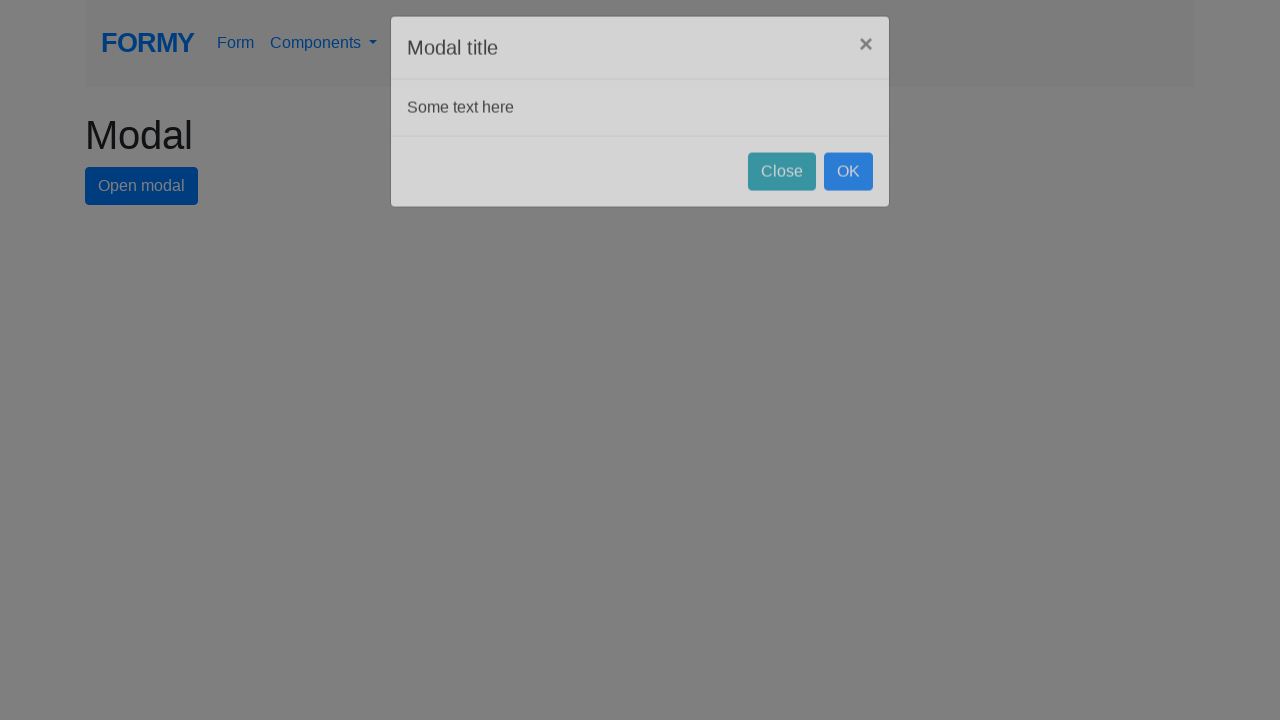

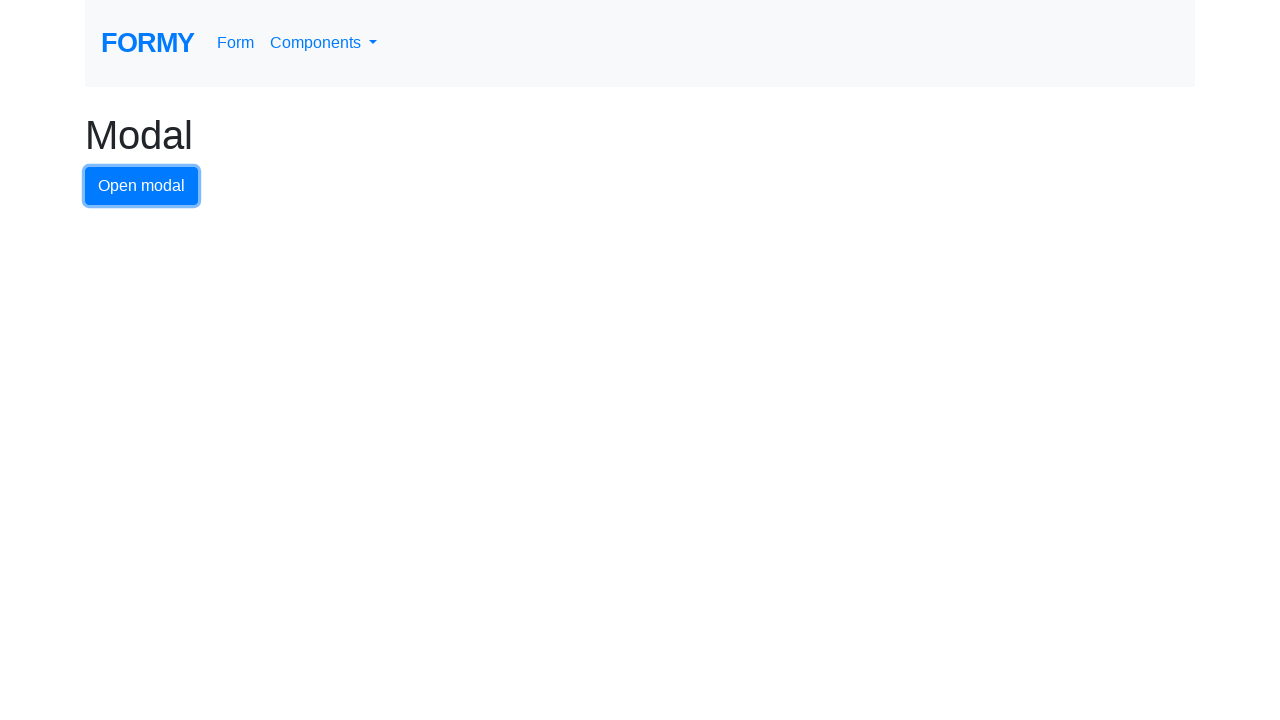